Tests browser back button navigation between filter views

Starting URL: https://demo.playwright.dev/todomvc

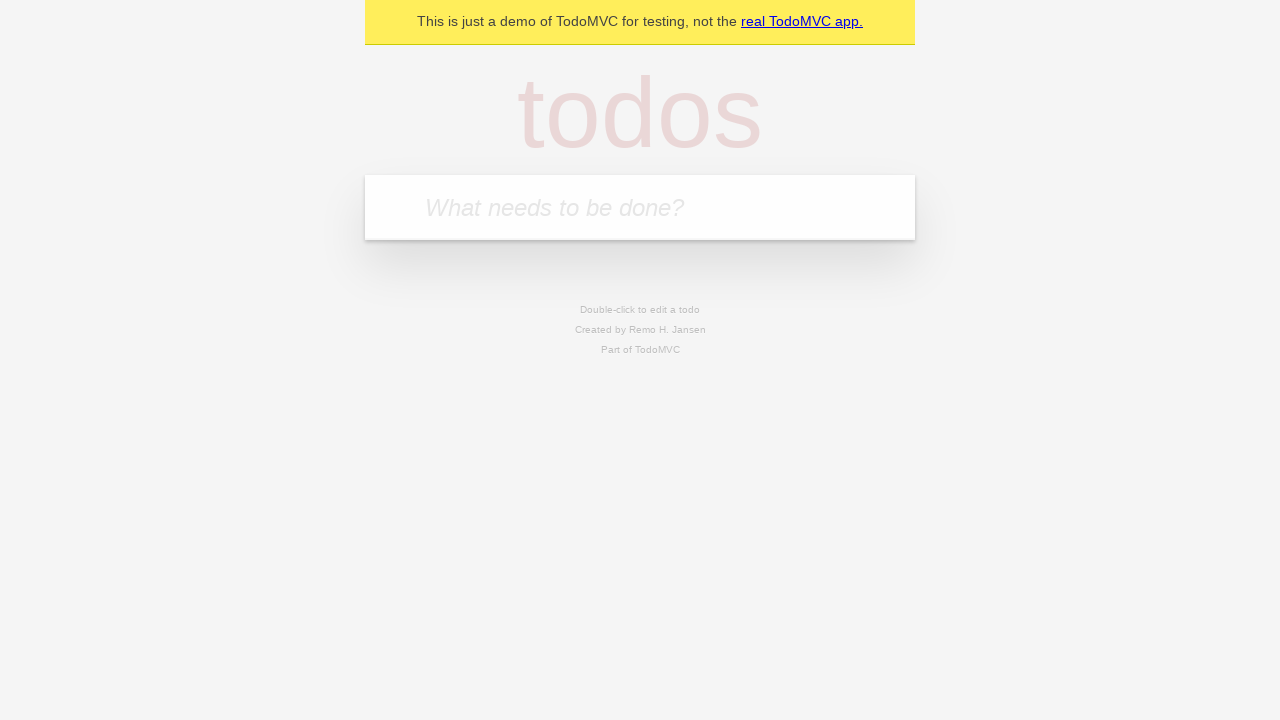

Filled todo input with 'buy some cheese' on internal:attr=[placeholder="What needs to be done?"i]
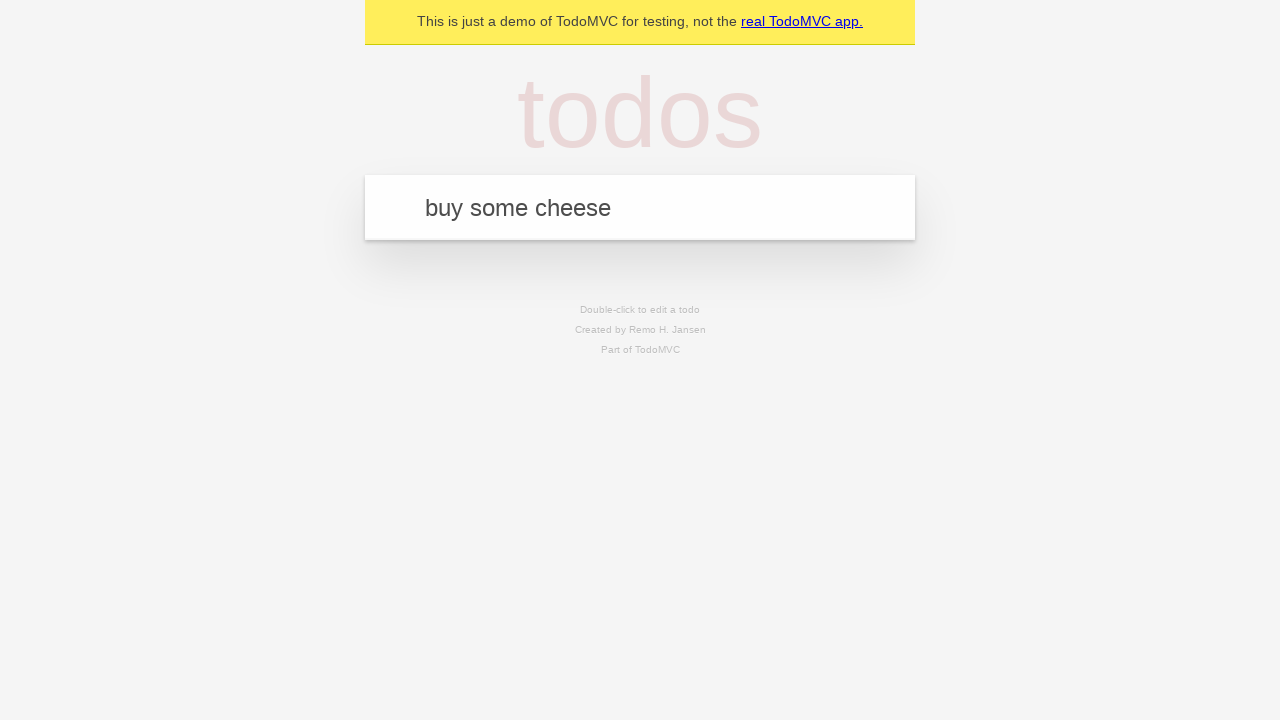

Pressed Enter to create first todo on internal:attr=[placeholder="What needs to be done?"i]
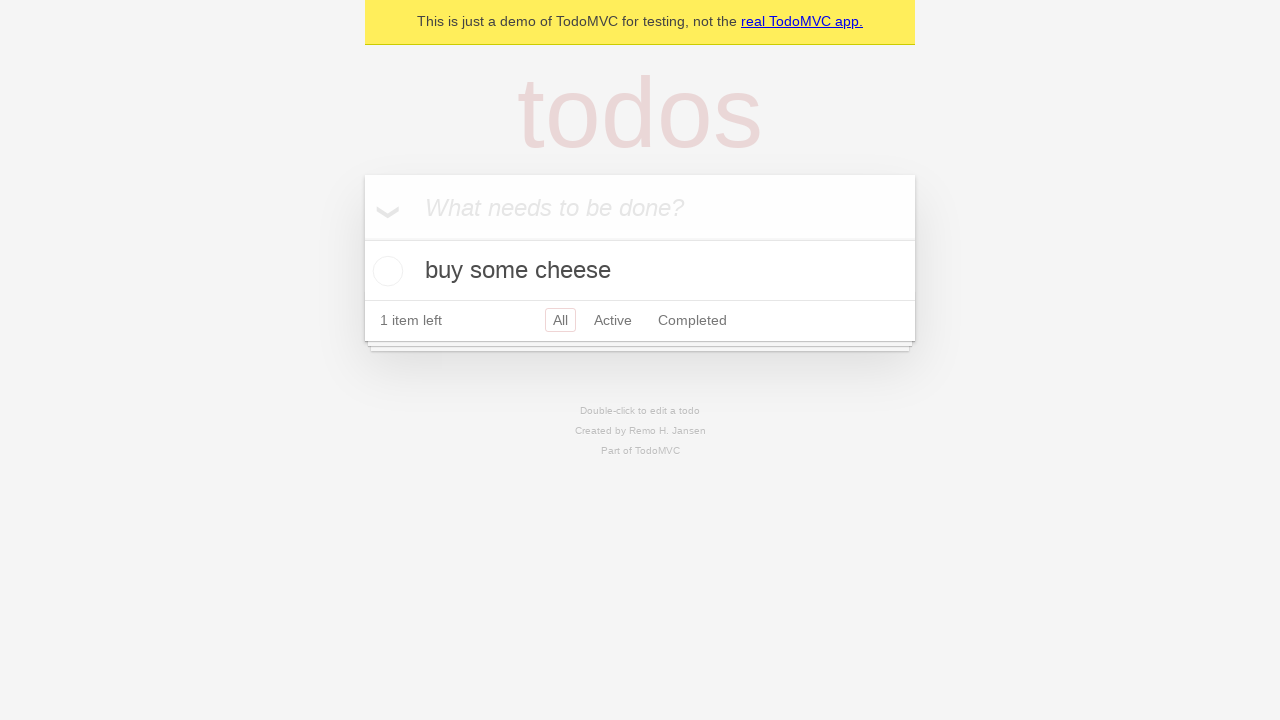

Filled todo input with 'feed the cat' on internal:attr=[placeholder="What needs to be done?"i]
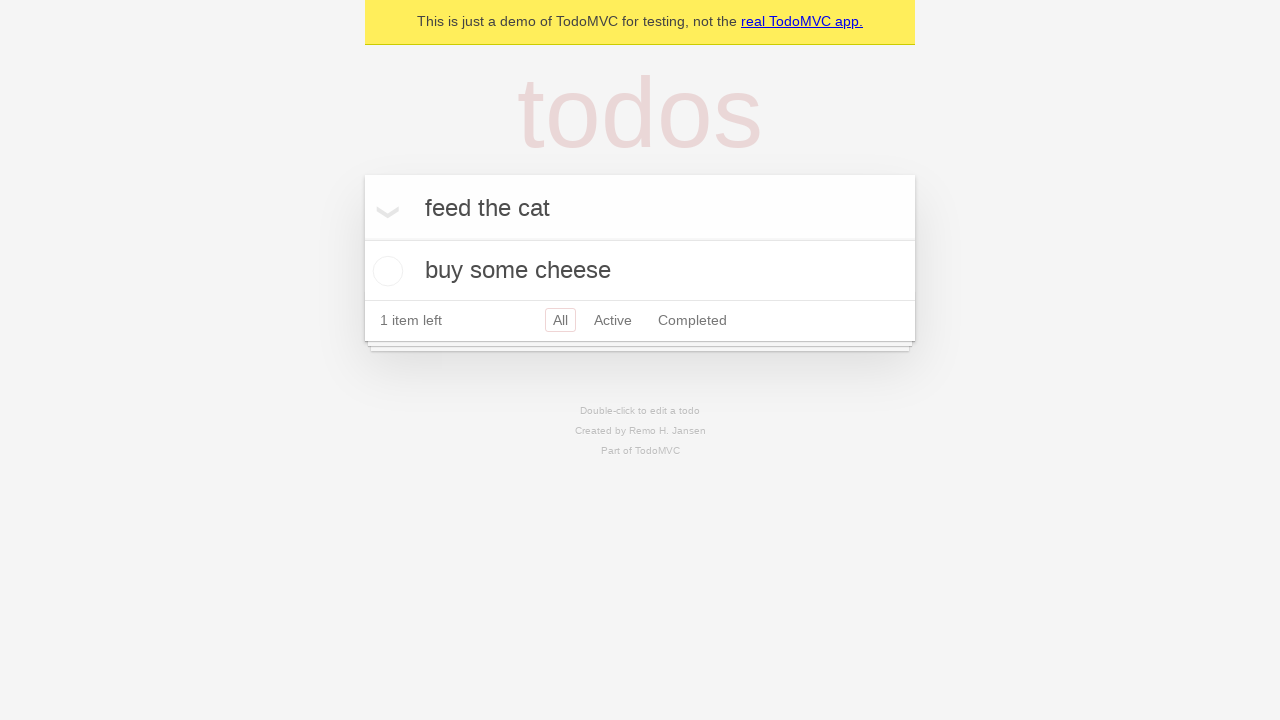

Pressed Enter to create second todo on internal:attr=[placeholder="What needs to be done?"i]
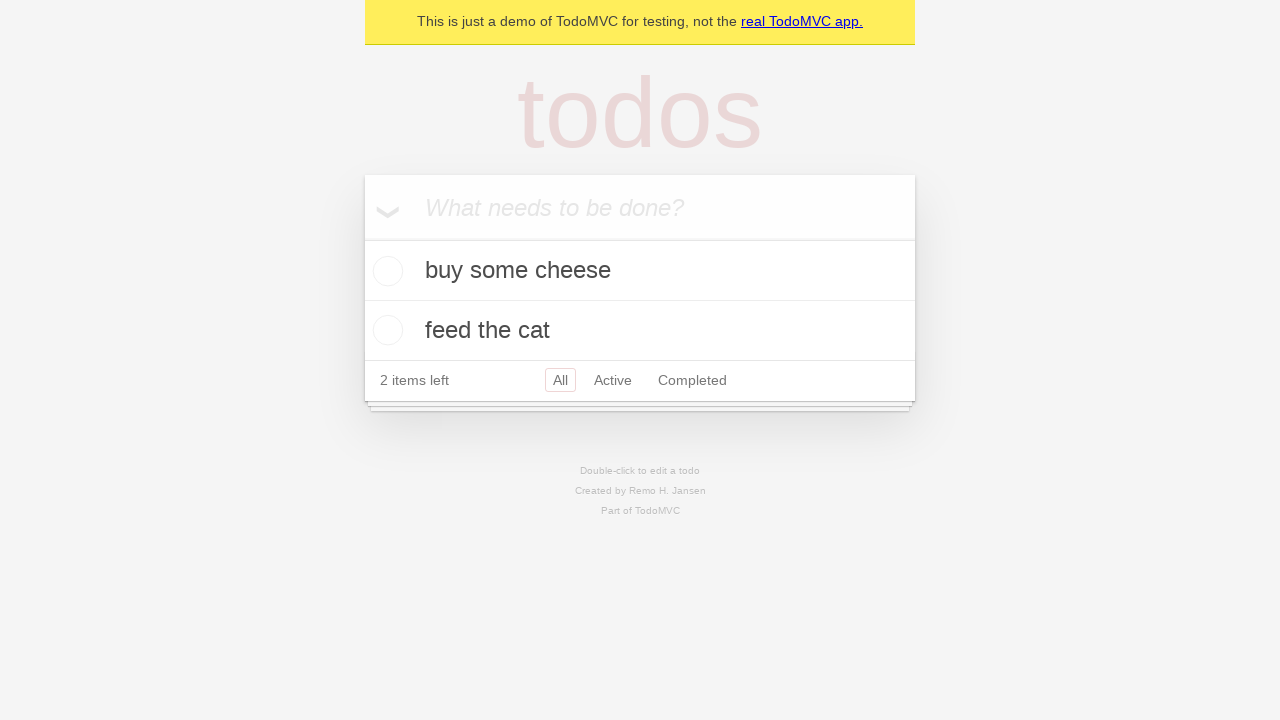

Filled todo input with 'book a doctors appointment' on internal:attr=[placeholder="What needs to be done?"i]
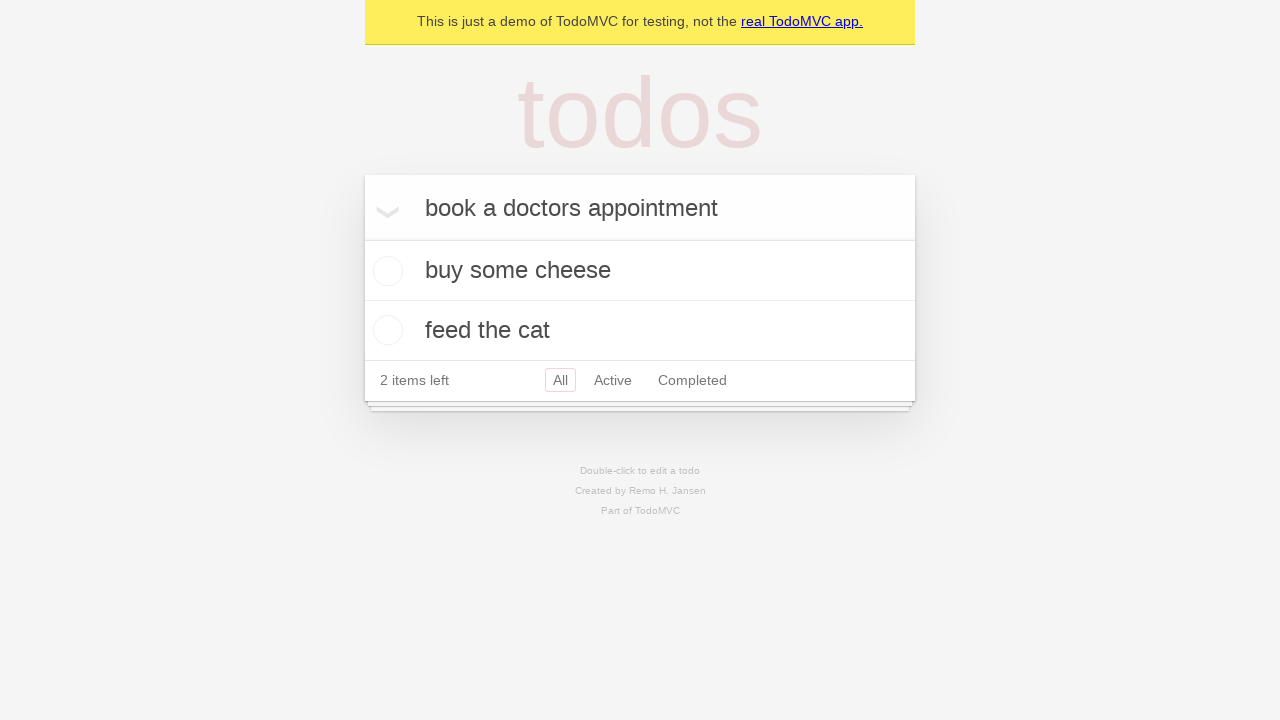

Pressed Enter to create third todo on internal:attr=[placeholder="What needs to be done?"i]
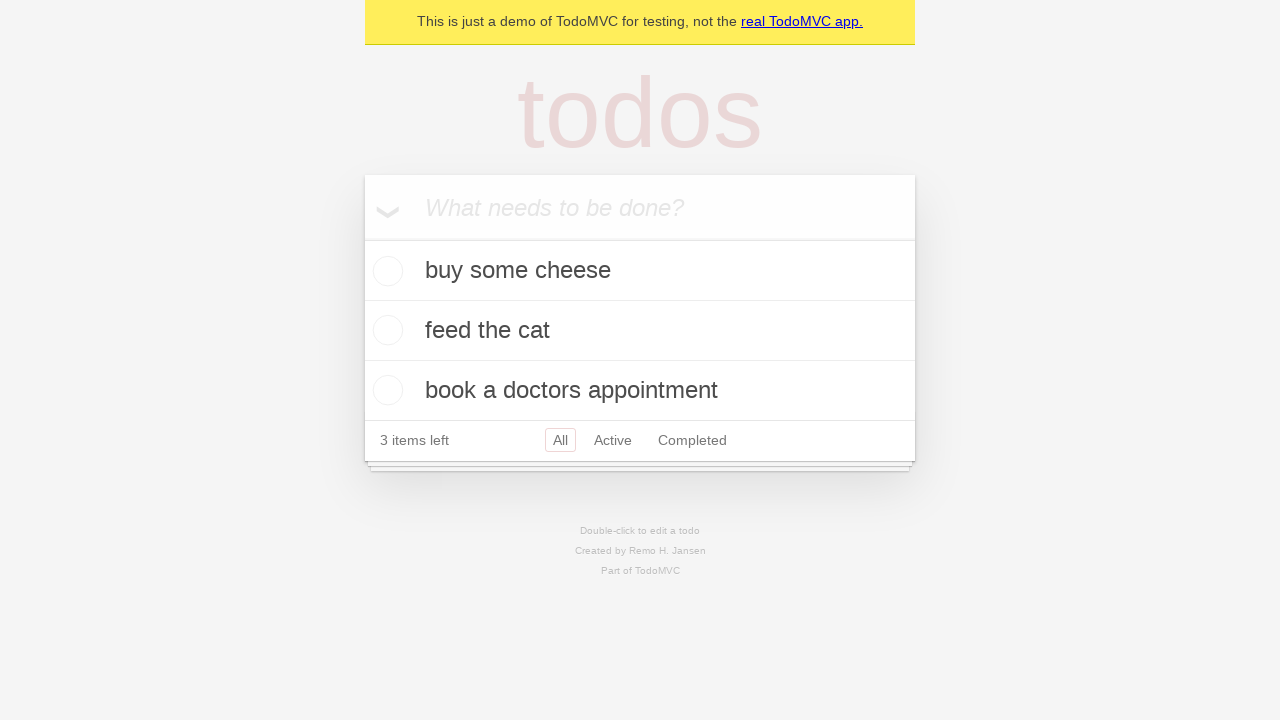

Waited for all 3 todos to be created
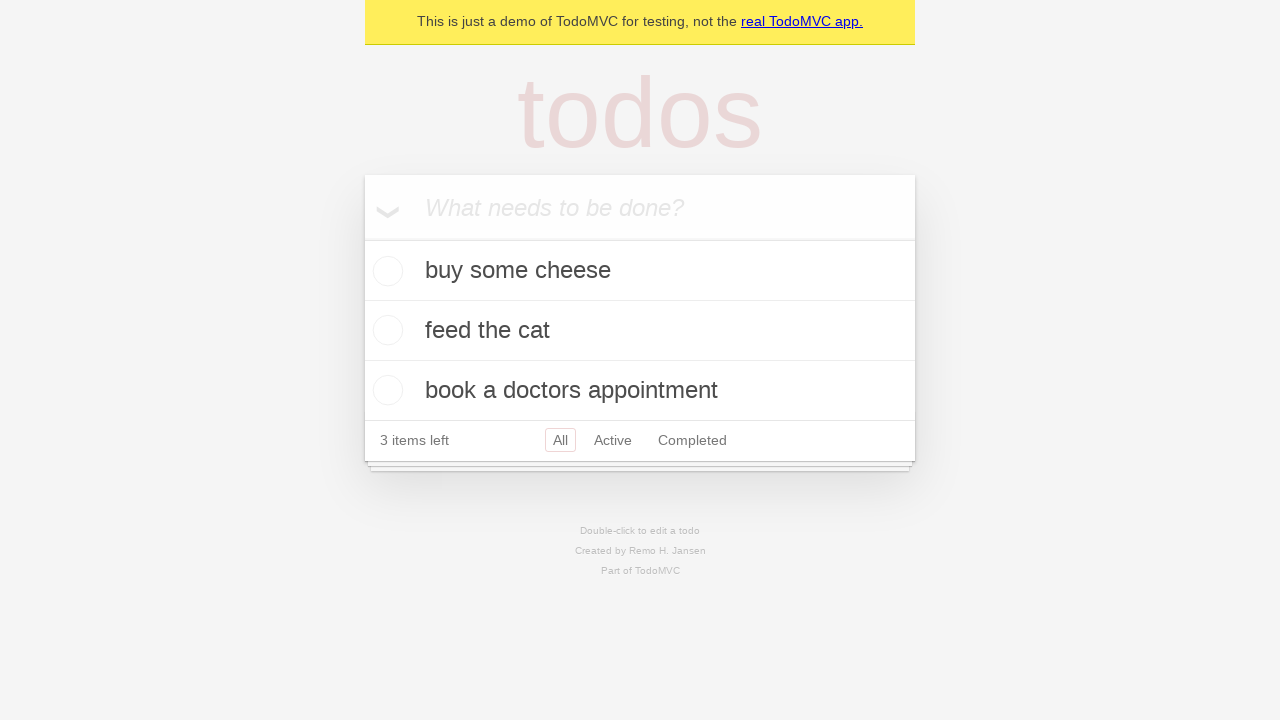

Checked second todo as completed at (385, 330) on .todo-list li .toggle >> nth=1
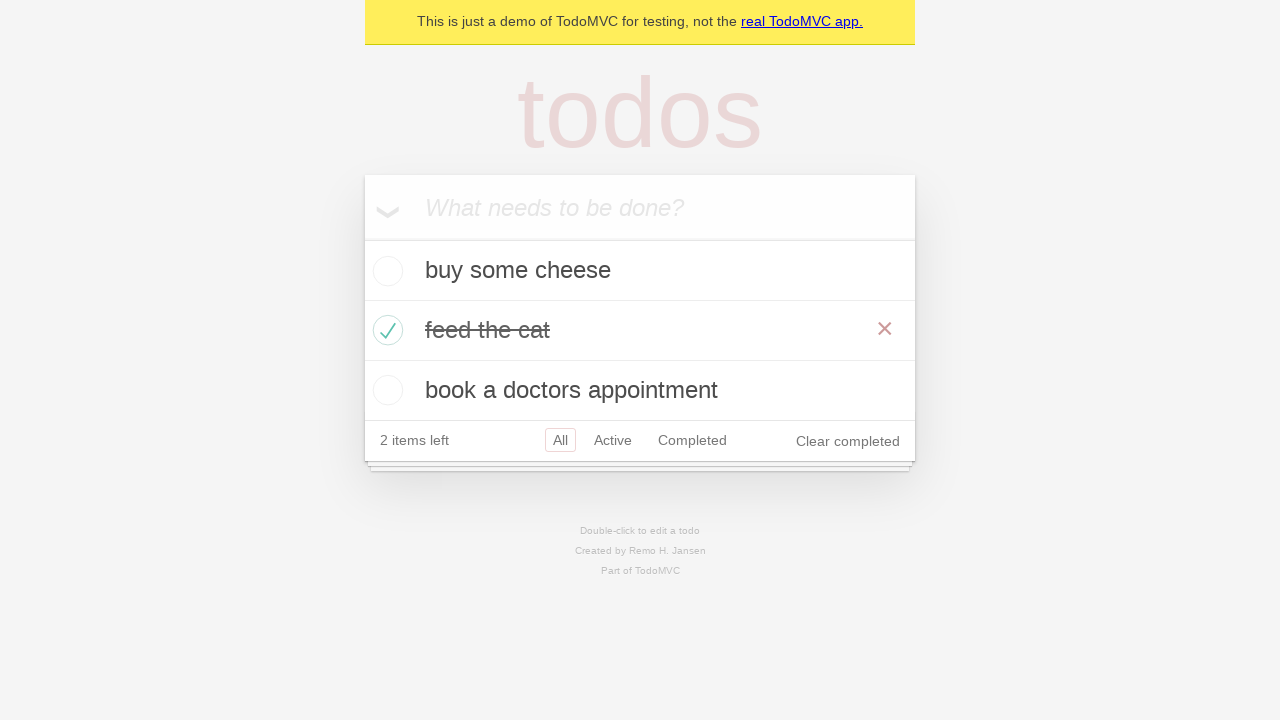

Clicked 'All' filter at (560, 440) on internal:role=link[name="All"i]
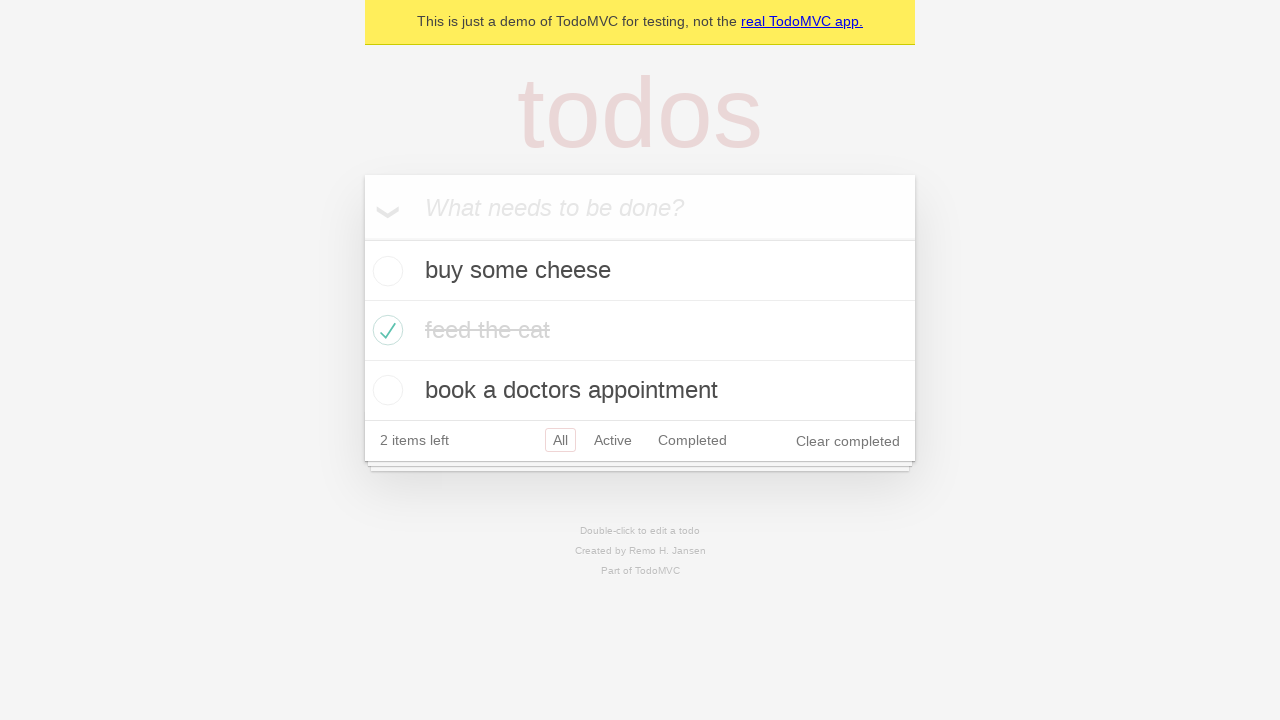

Clicked 'Active' filter at (613, 440) on internal:role=link[name="Active"i]
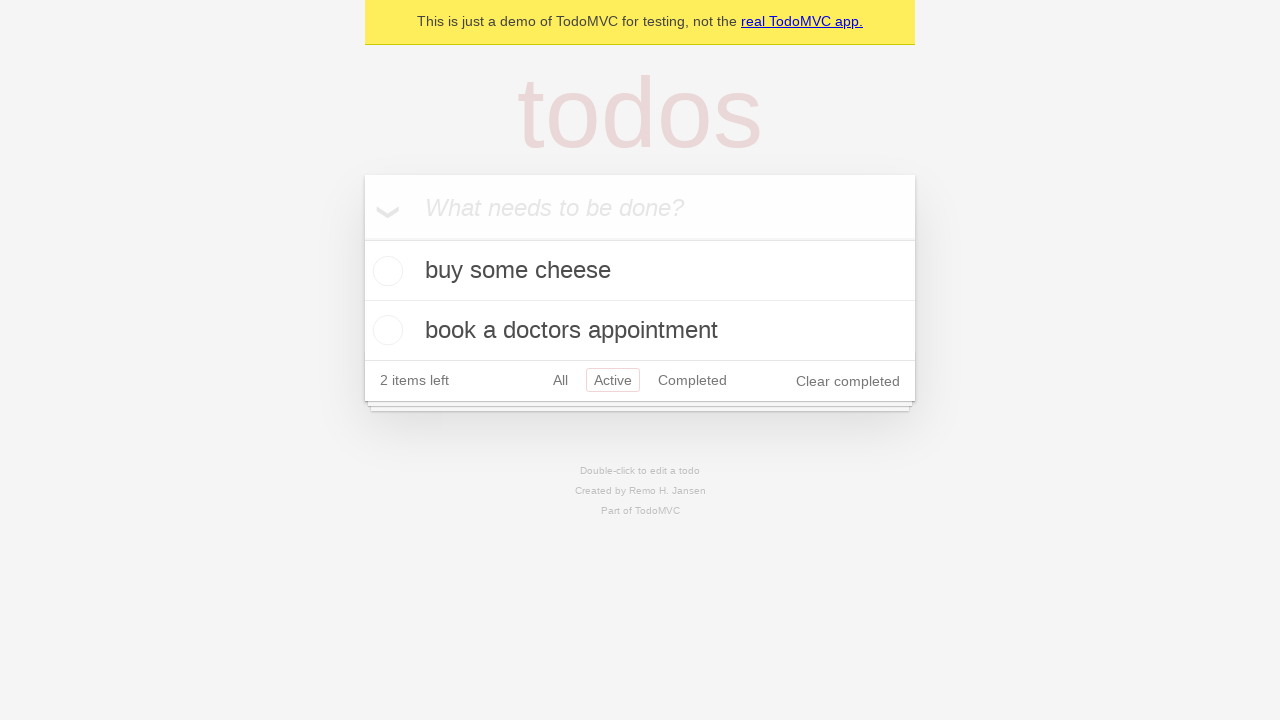

Clicked 'Completed' filter at (692, 380) on internal:role=link[name="Completed"i]
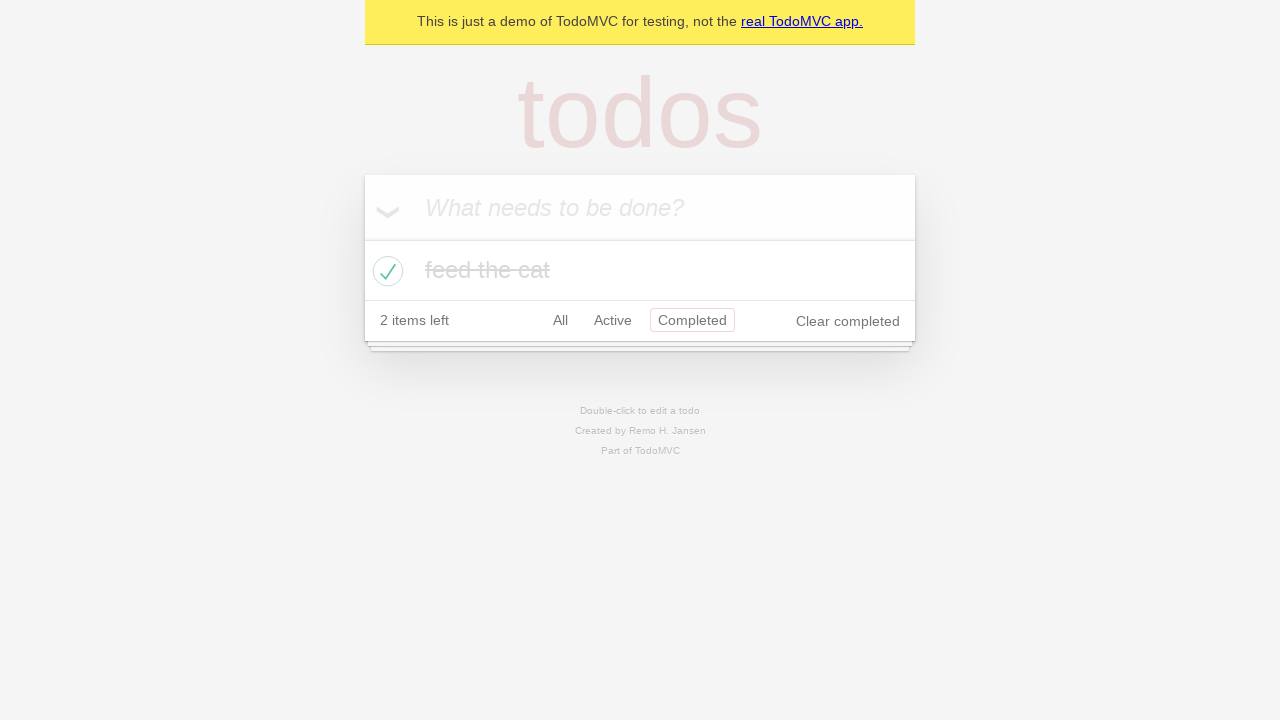

Navigated back to 'Active' filter using browser back button
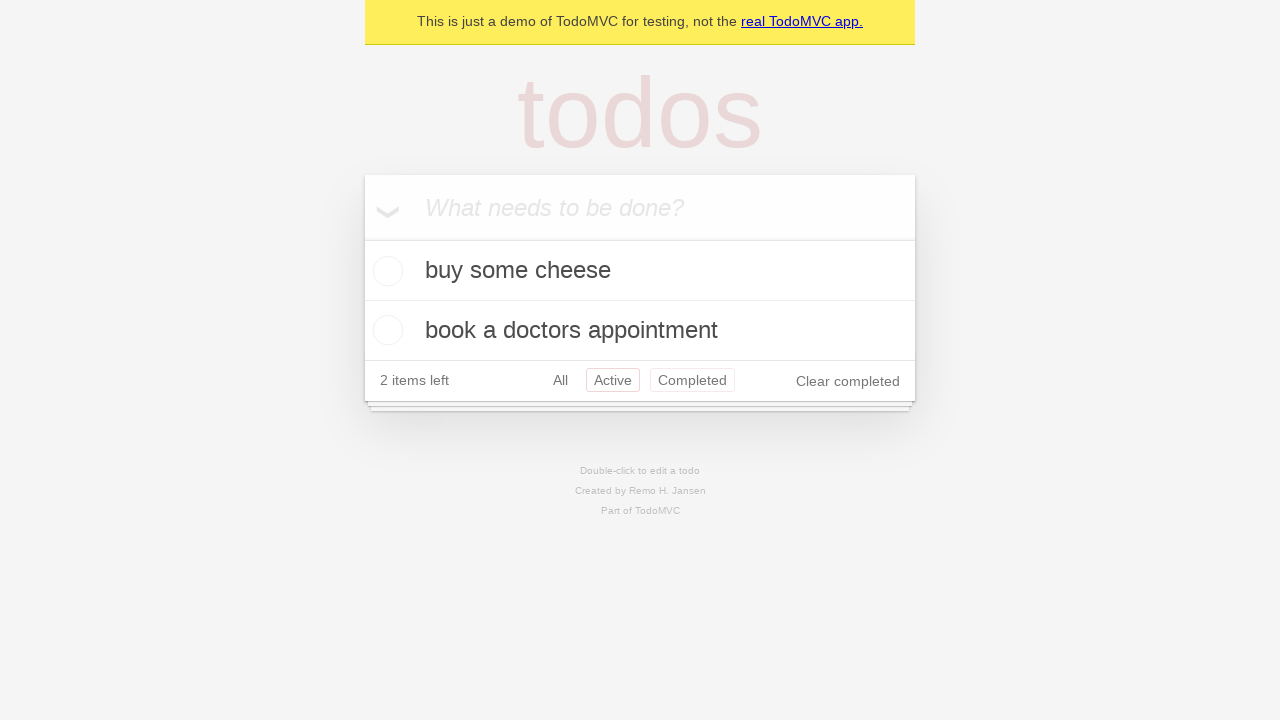

Navigated back to 'All' filter using browser back button
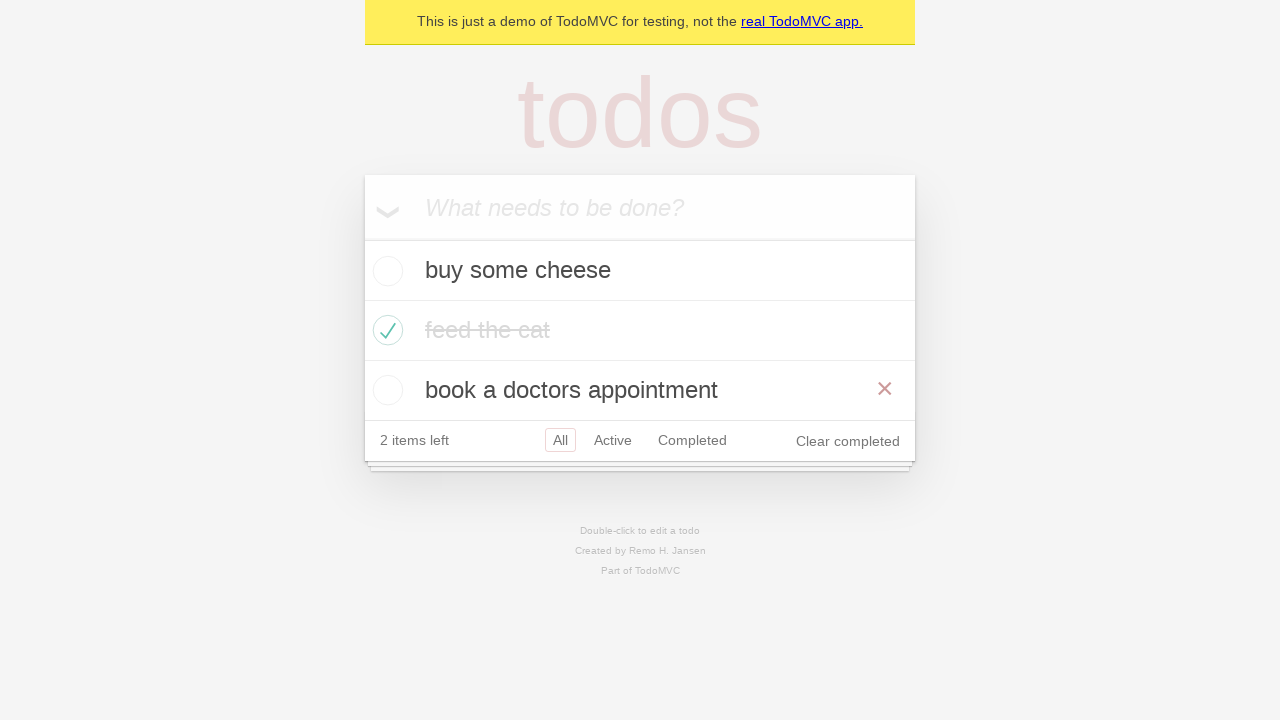

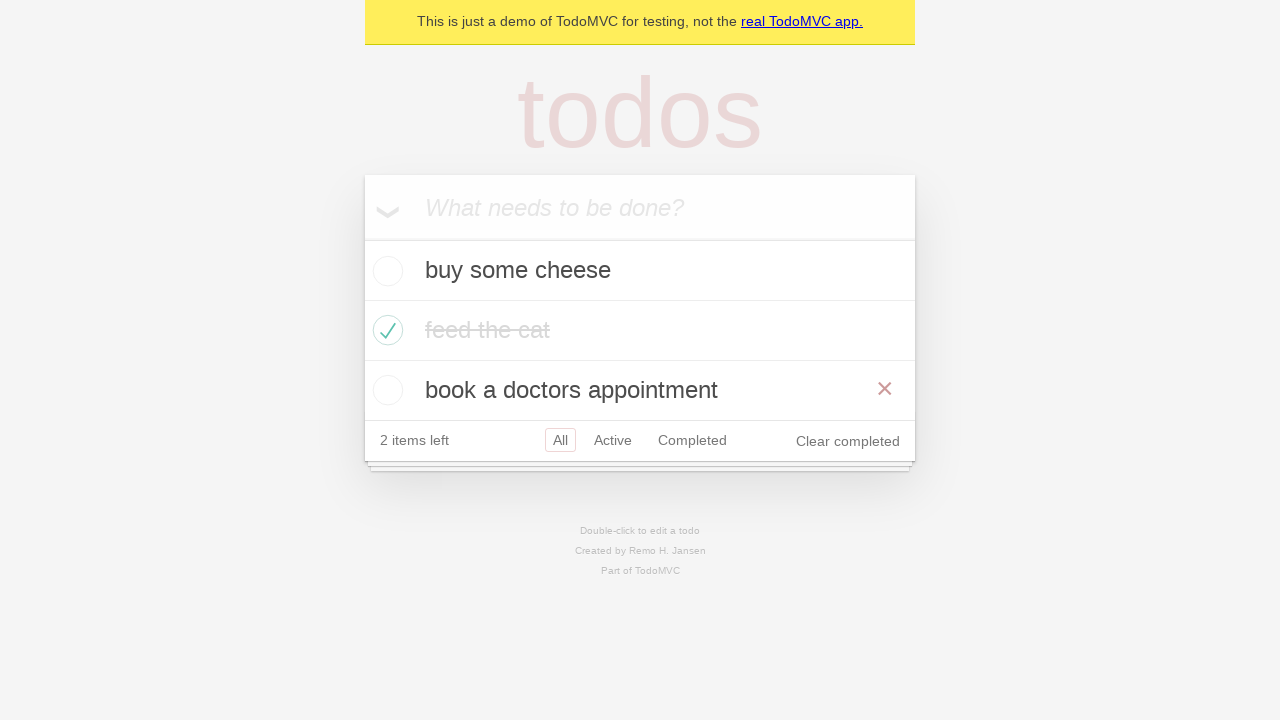